Tests filtering to display only active (incomplete) todo items

Starting URL: https://demo.playwright.dev/todomvc

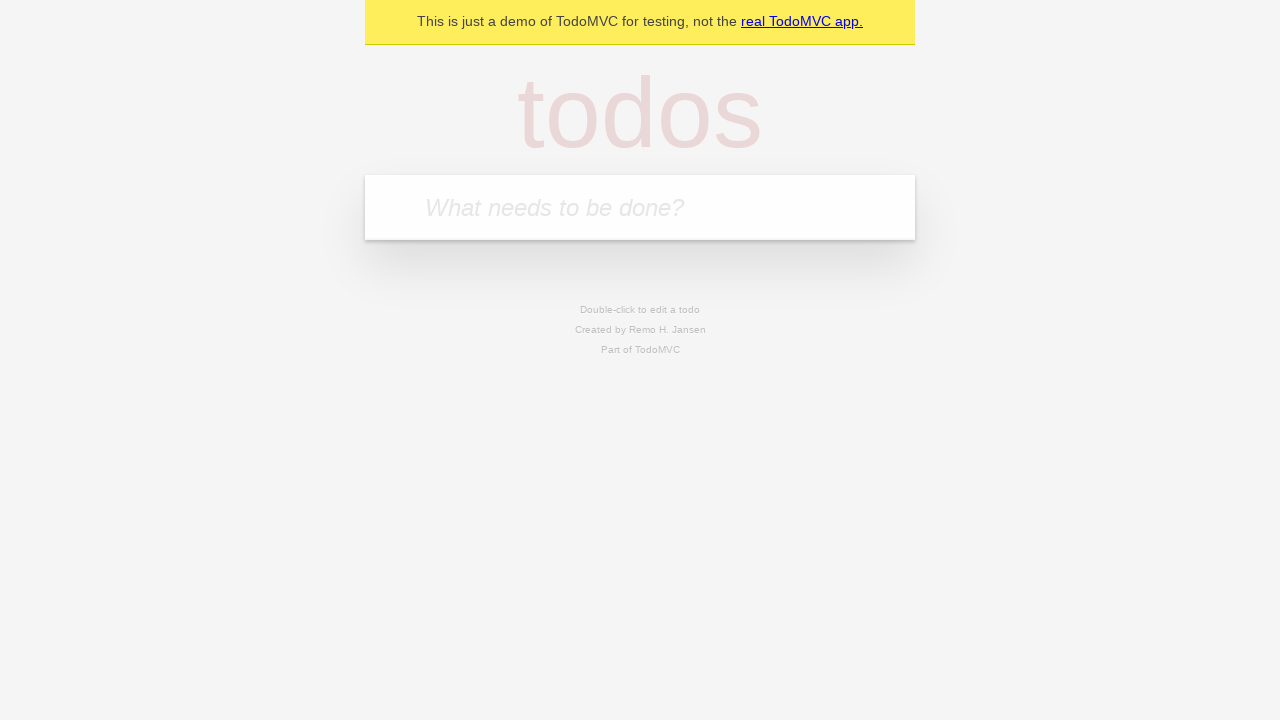

Filled todo input with 'buy some cheese' on internal:attr=[placeholder="What needs to be done?"i]
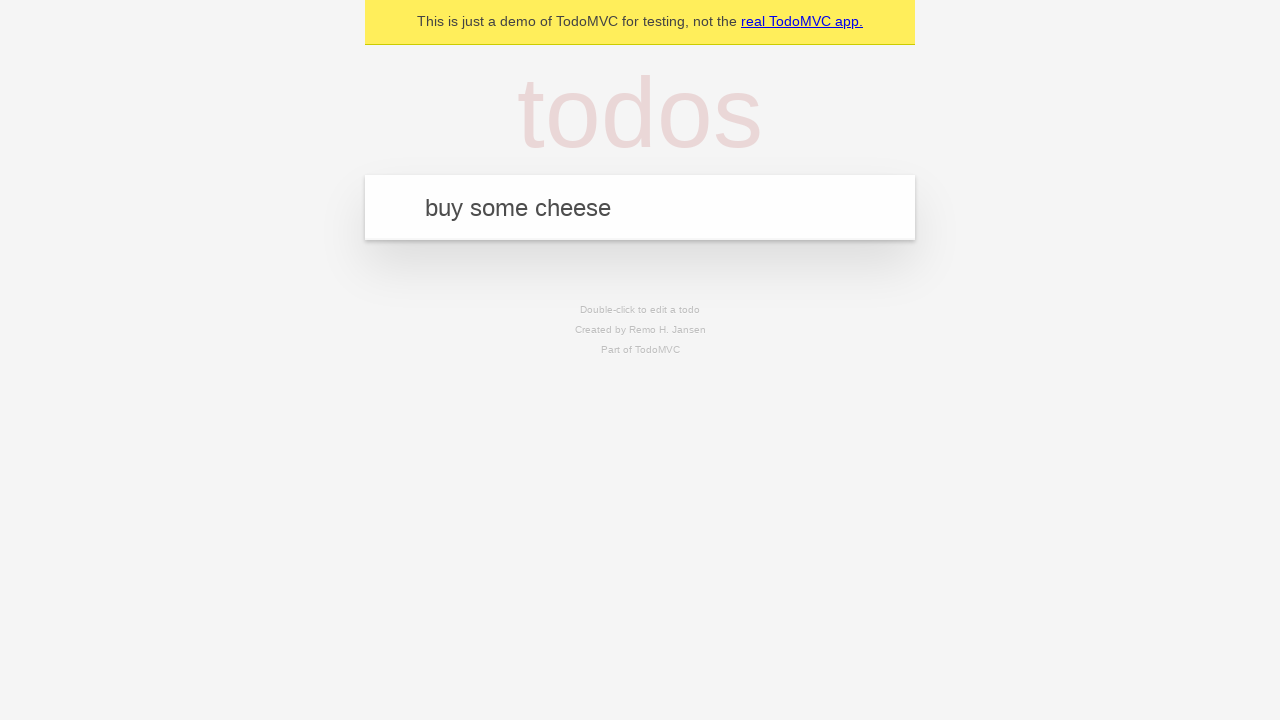

Pressed Enter to add first todo on internal:attr=[placeholder="What needs to be done?"i]
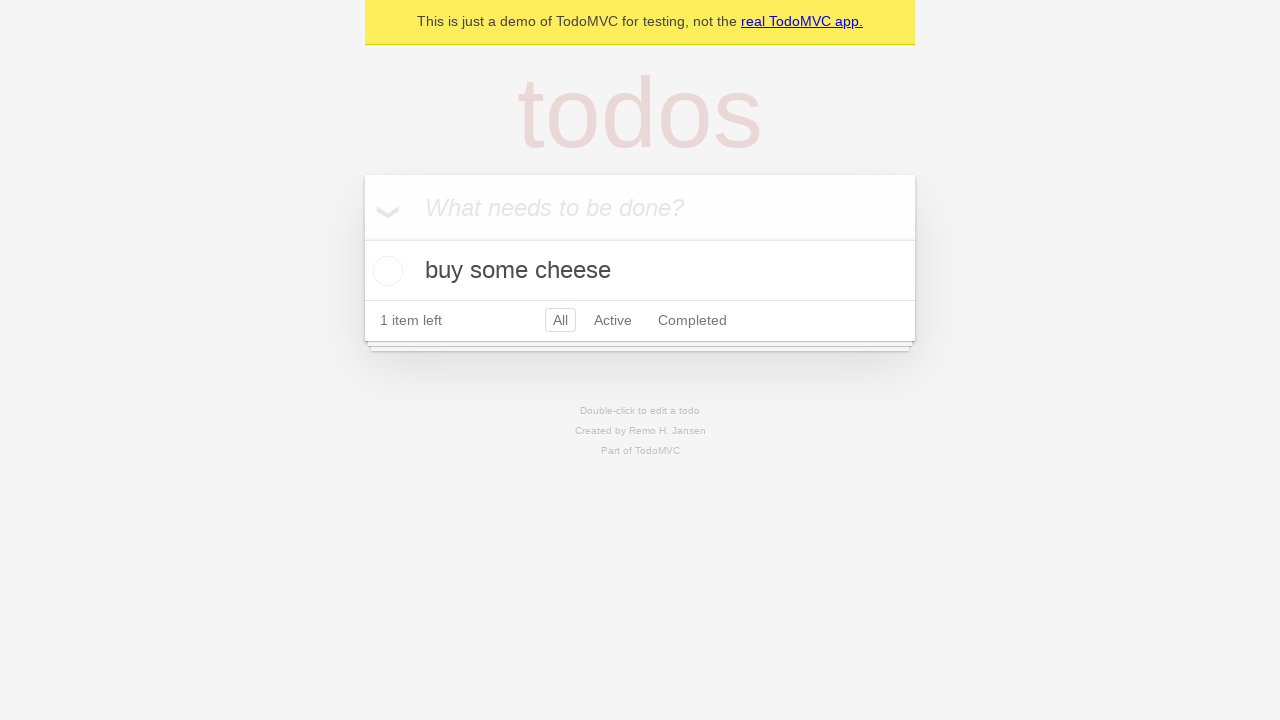

Filled todo input with 'feed the cat' on internal:attr=[placeholder="What needs to be done?"i]
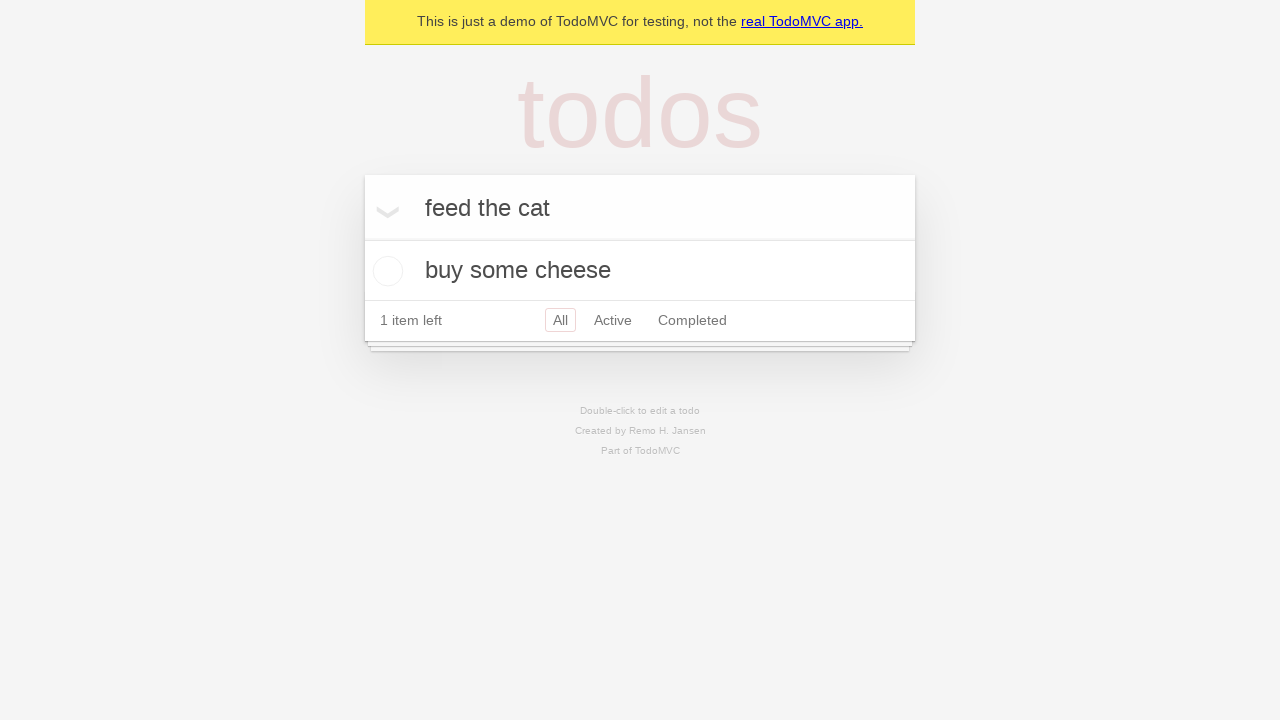

Pressed Enter to add second todo on internal:attr=[placeholder="What needs to be done?"i]
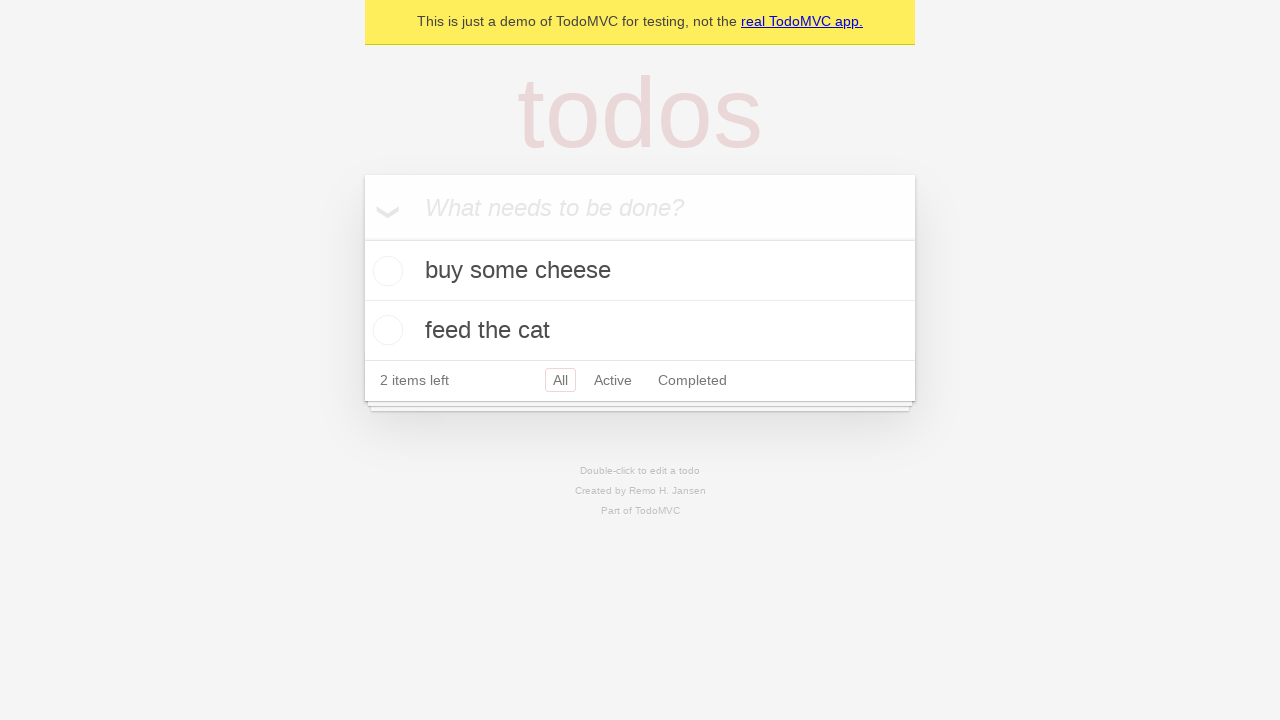

Filled todo input with 'book a doctors appointment' on internal:attr=[placeholder="What needs to be done?"i]
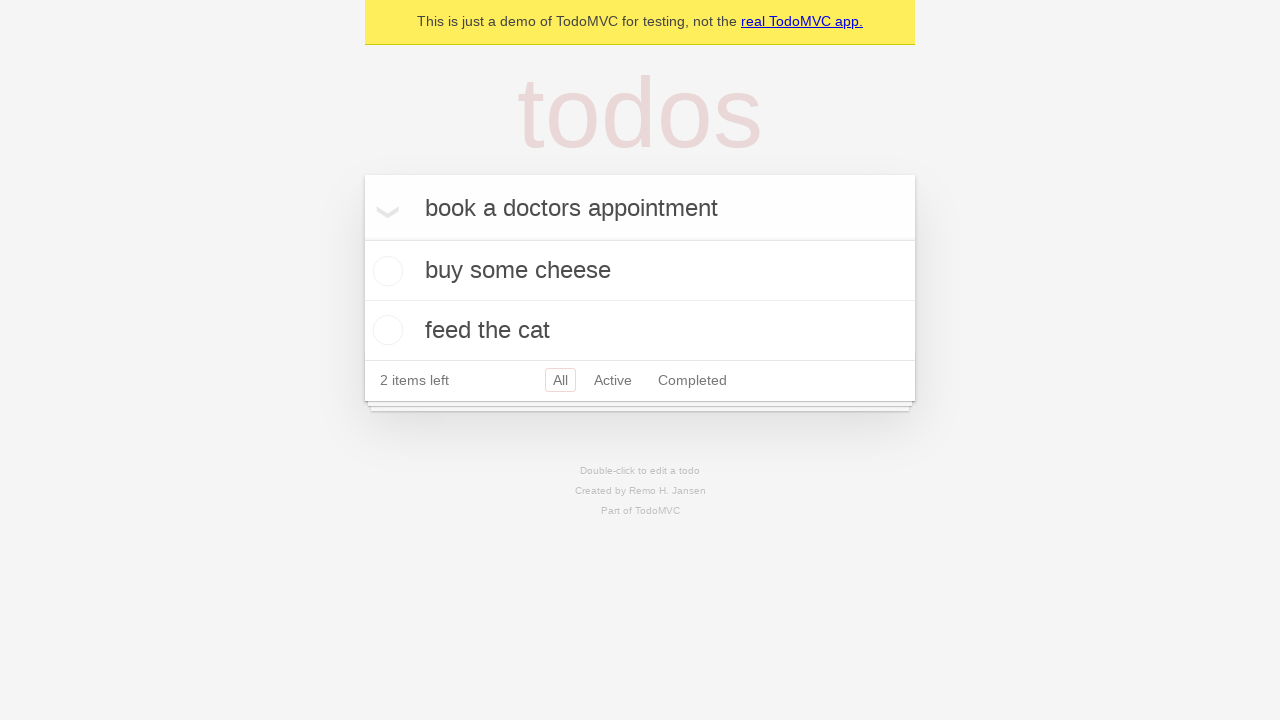

Pressed Enter to add third todo on internal:attr=[placeholder="What needs to be done?"i]
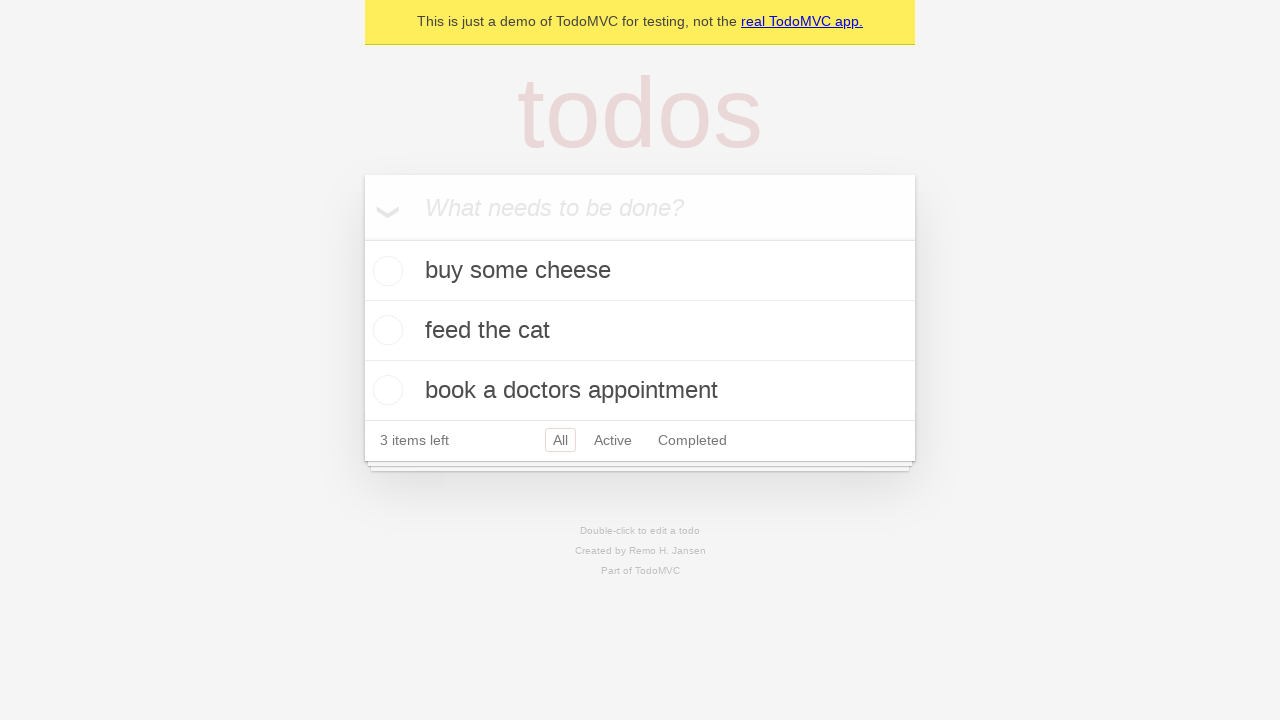

Checked the second todo item to mark it as complete at (385, 330) on internal:testid=[data-testid="todo-item"s] >> nth=1 >> internal:role=checkbox
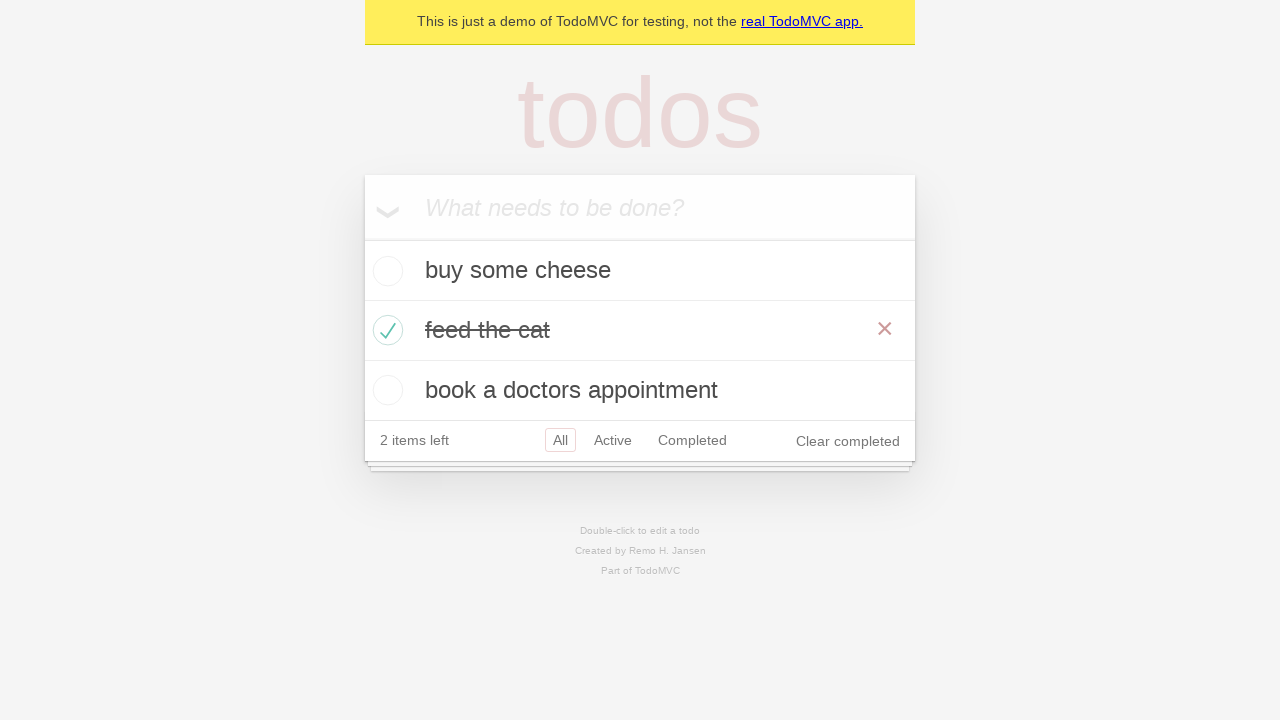

Clicked Active filter to display only incomplete todo items at (613, 440) on internal:role=link[name="Active"i]
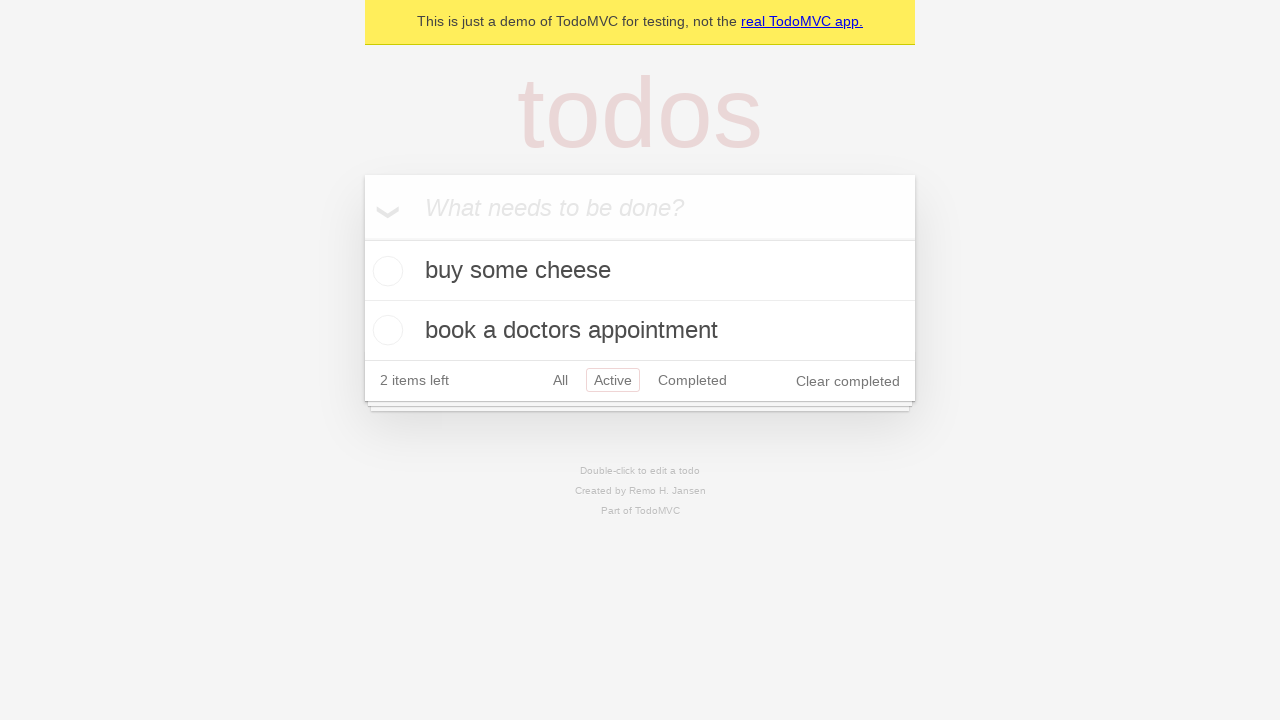

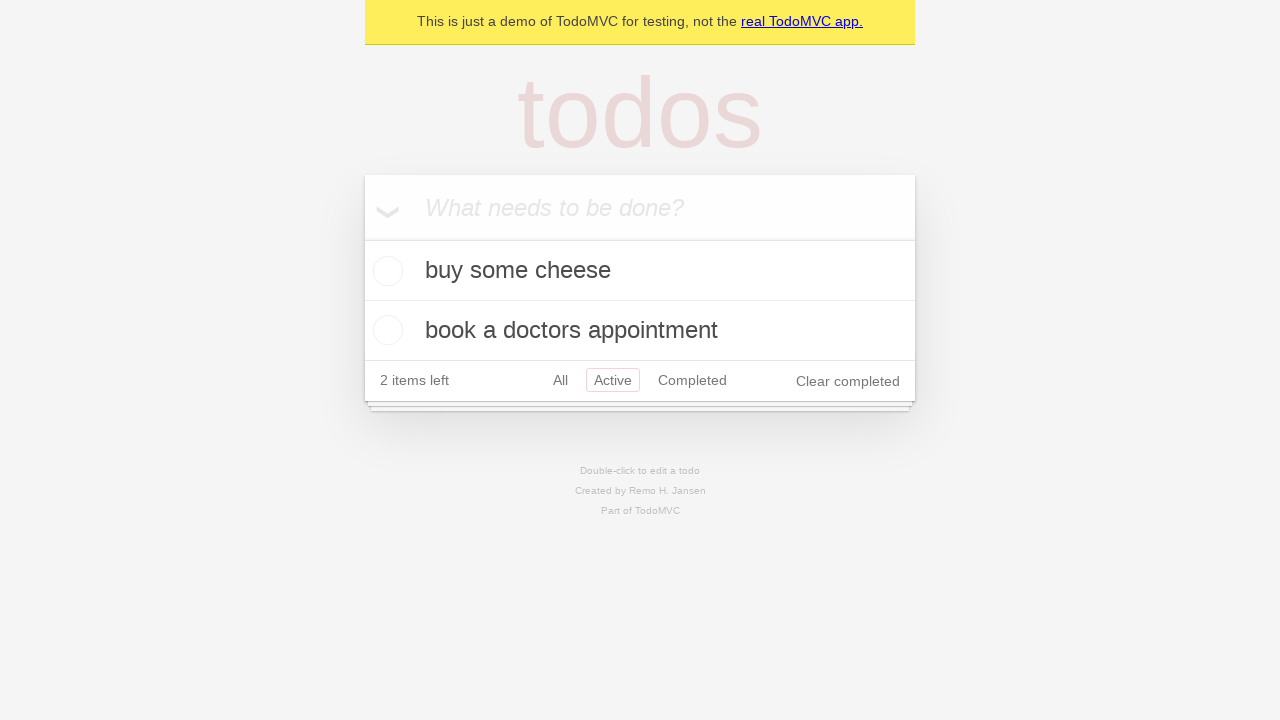